Attempts to click a button that appears after page load

Starting URL: https://demoqa.com/dynamic-properties

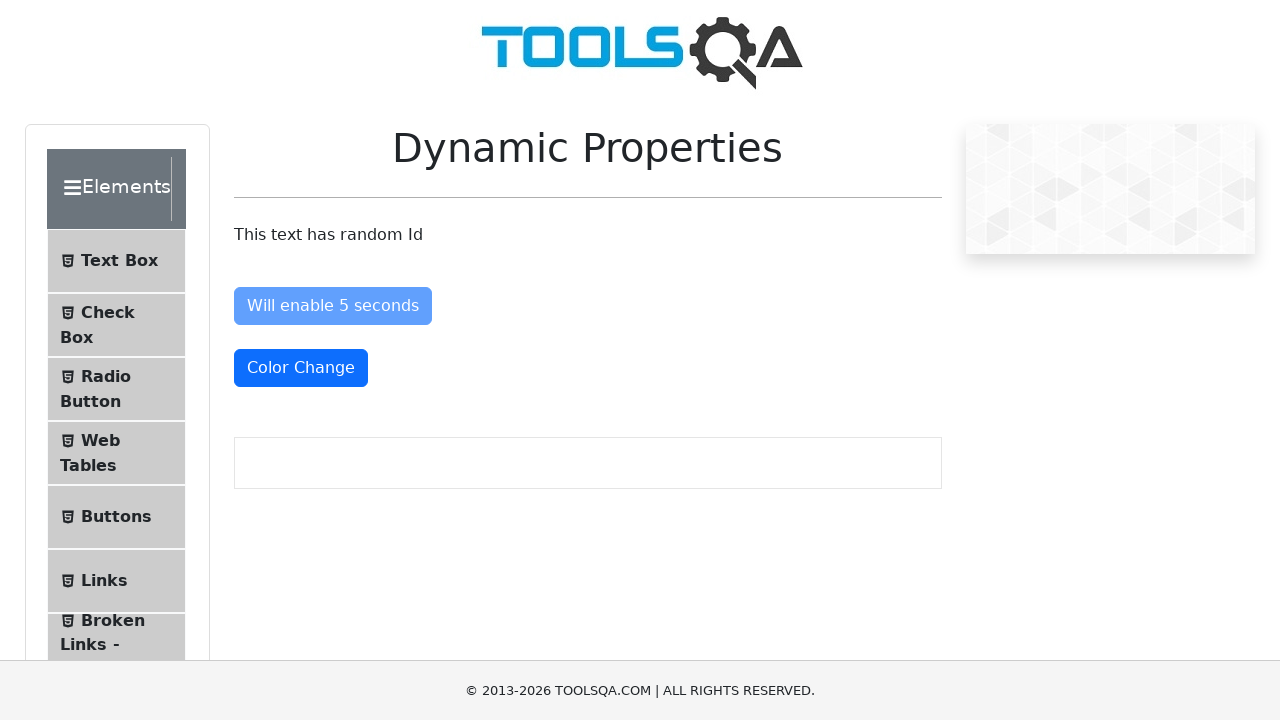

Navigated to dynamic properties test page
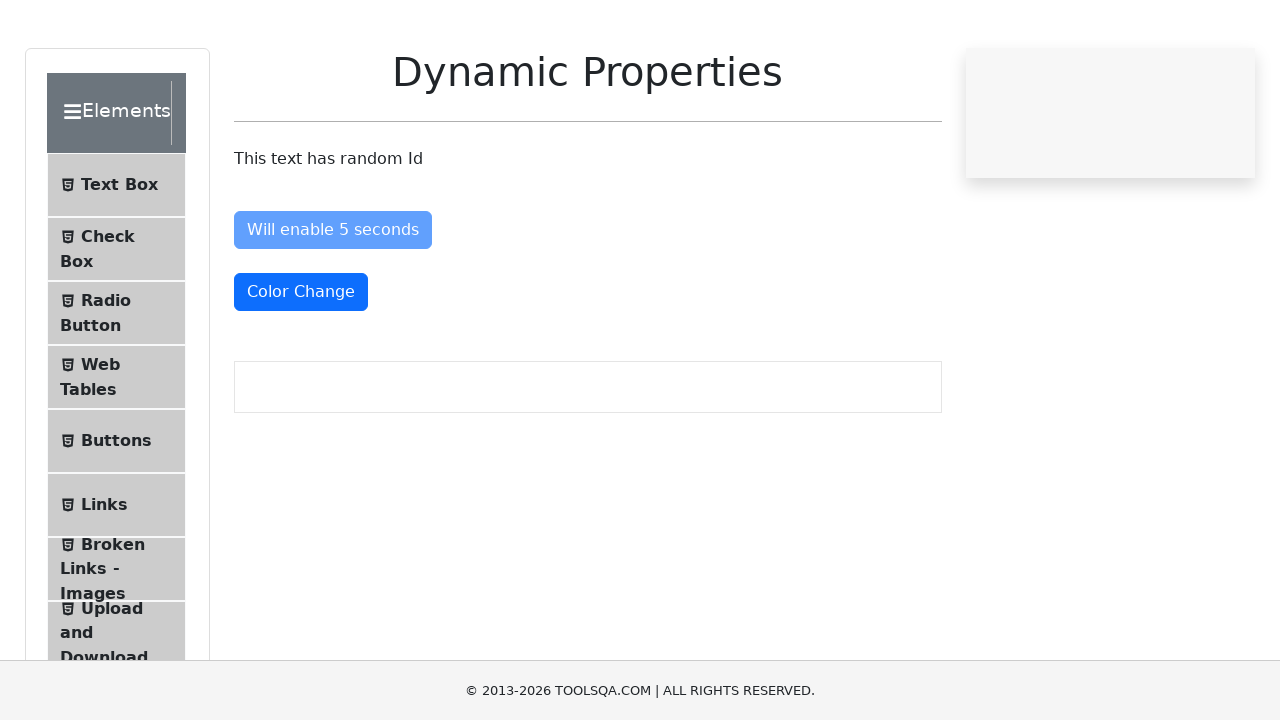

Waited for visibleAfter button to appear after page load
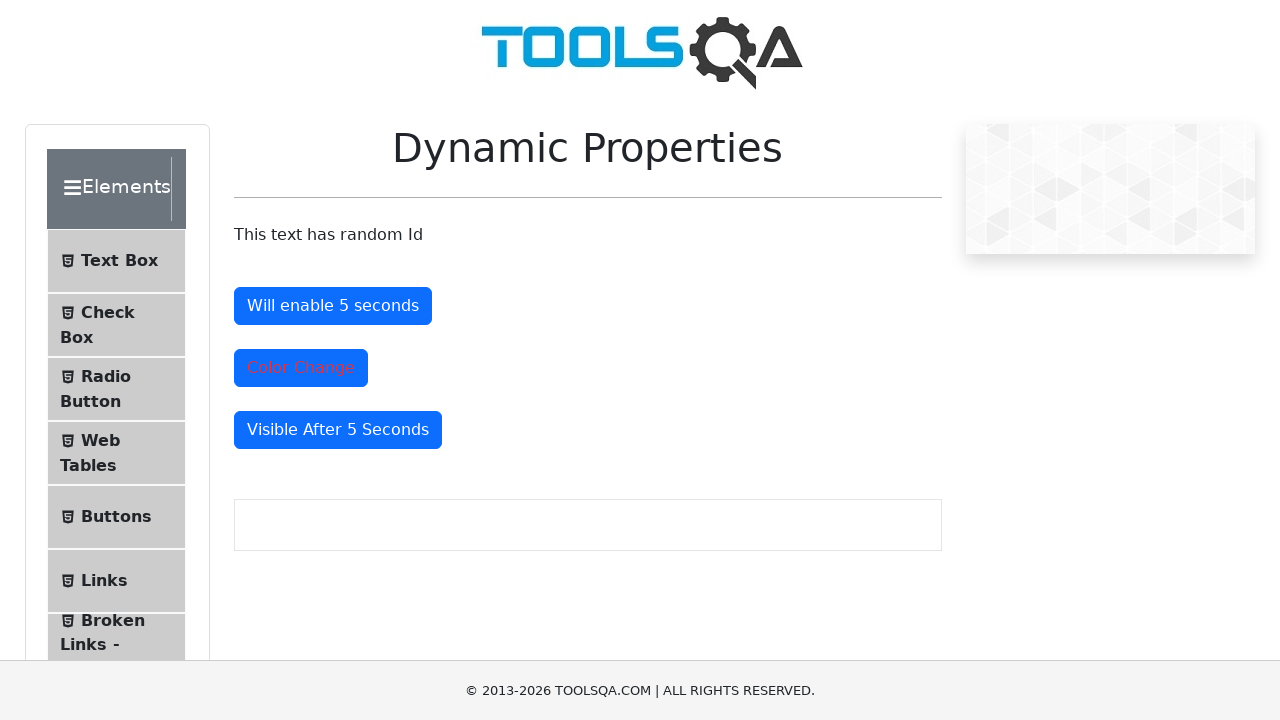

Clicked the visibleAfter button that appeared after page load at (338, 430) on #visibleAfter
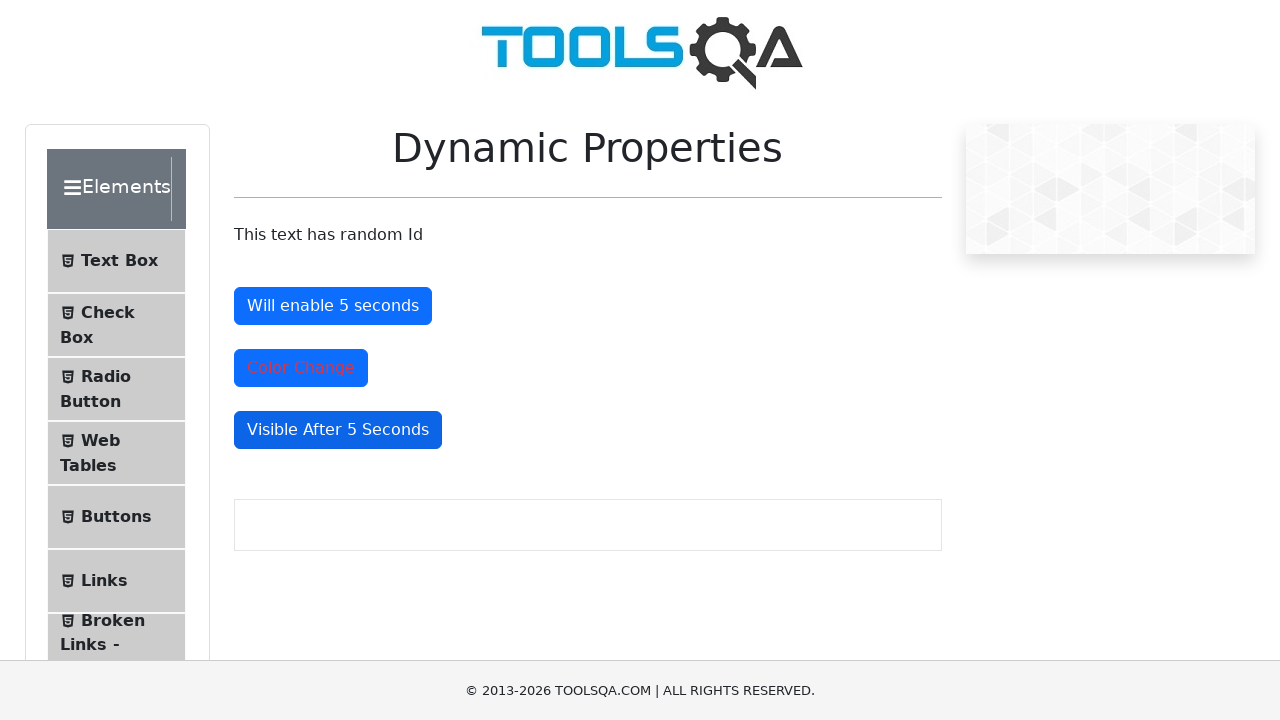

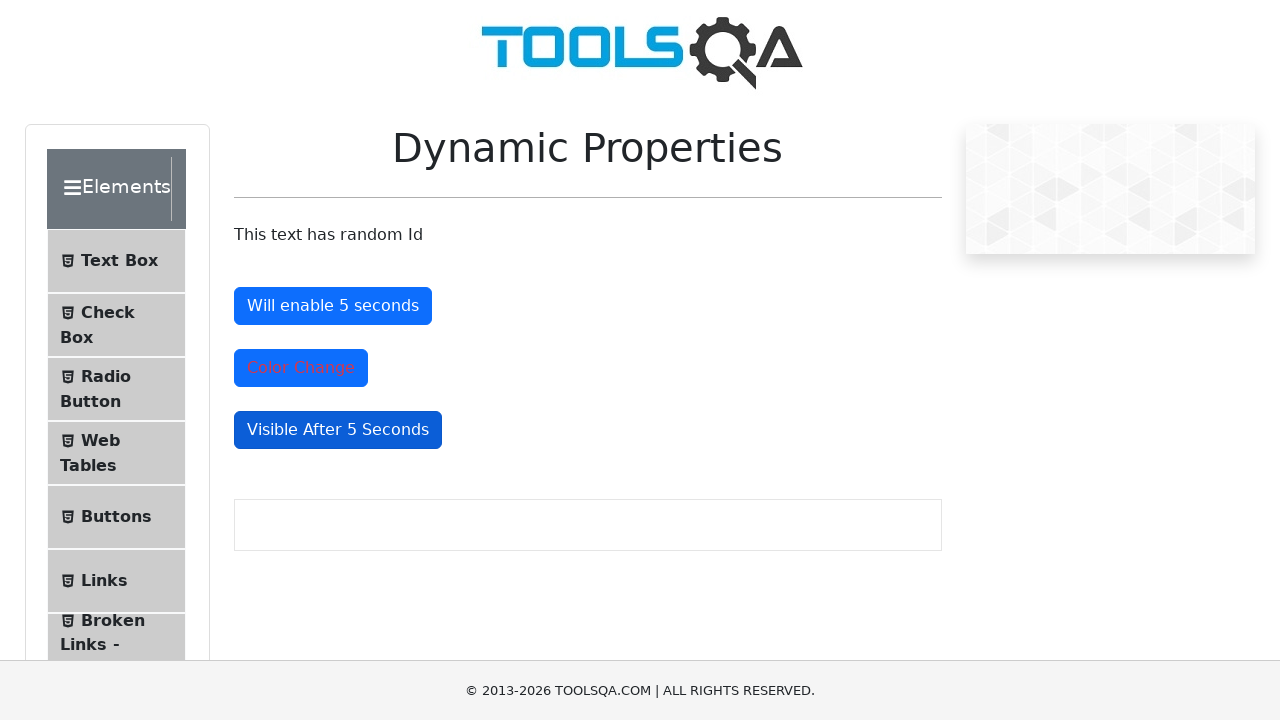